Tests that pressing Tab key moves focus away from textbox

Starting URL: https://artoftesting.com/samplesiteforselenium

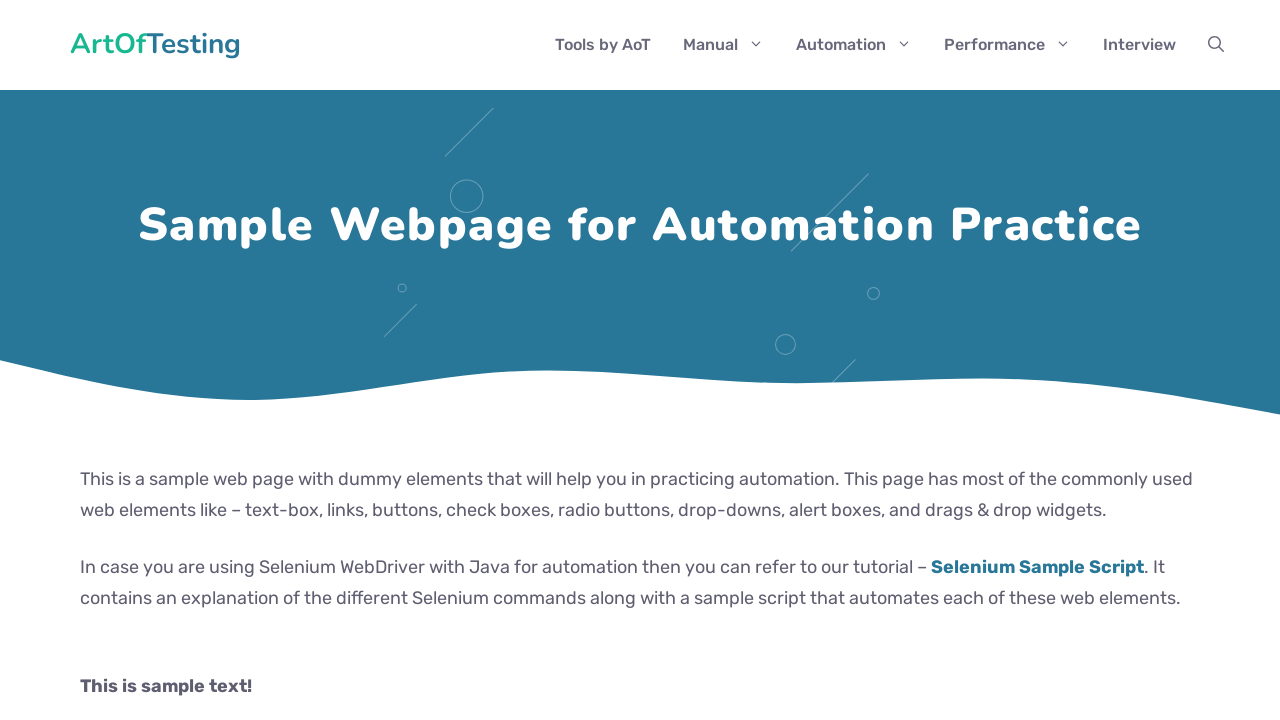

Clicked on fname textbox to focus it at (292, 361) on #fname
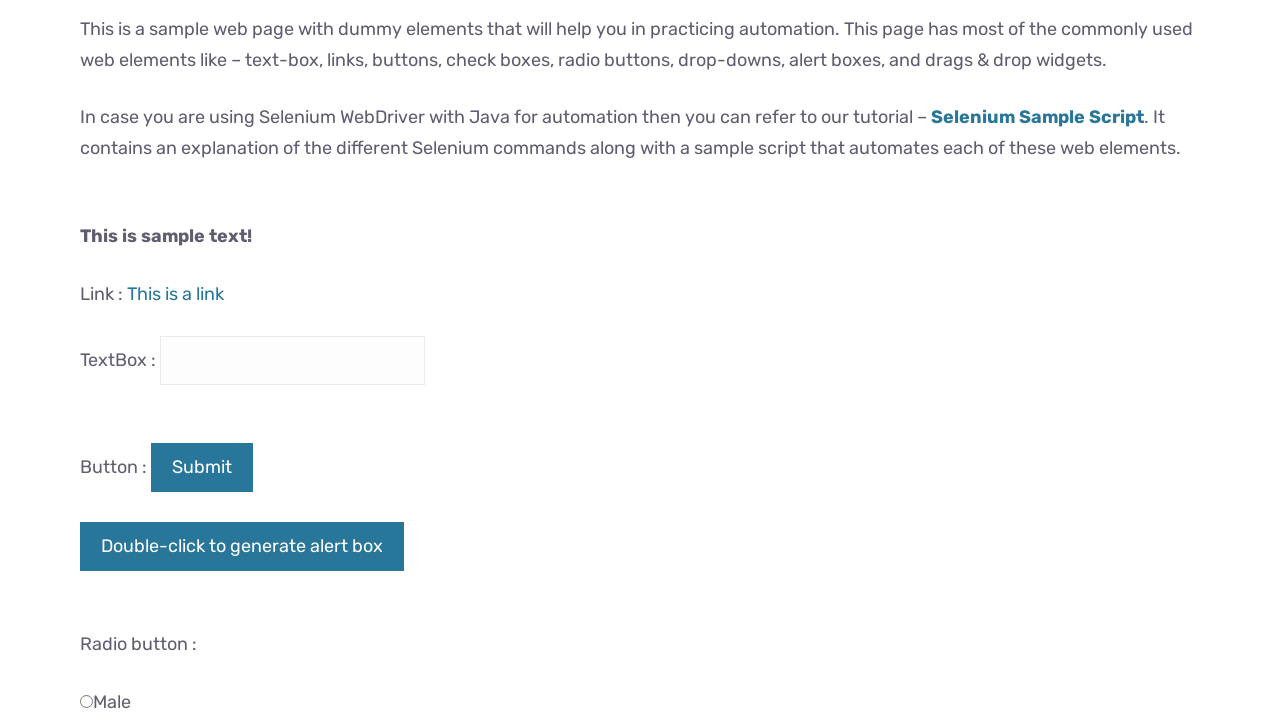

Pressed Tab key to move focus away from textbox on #fname
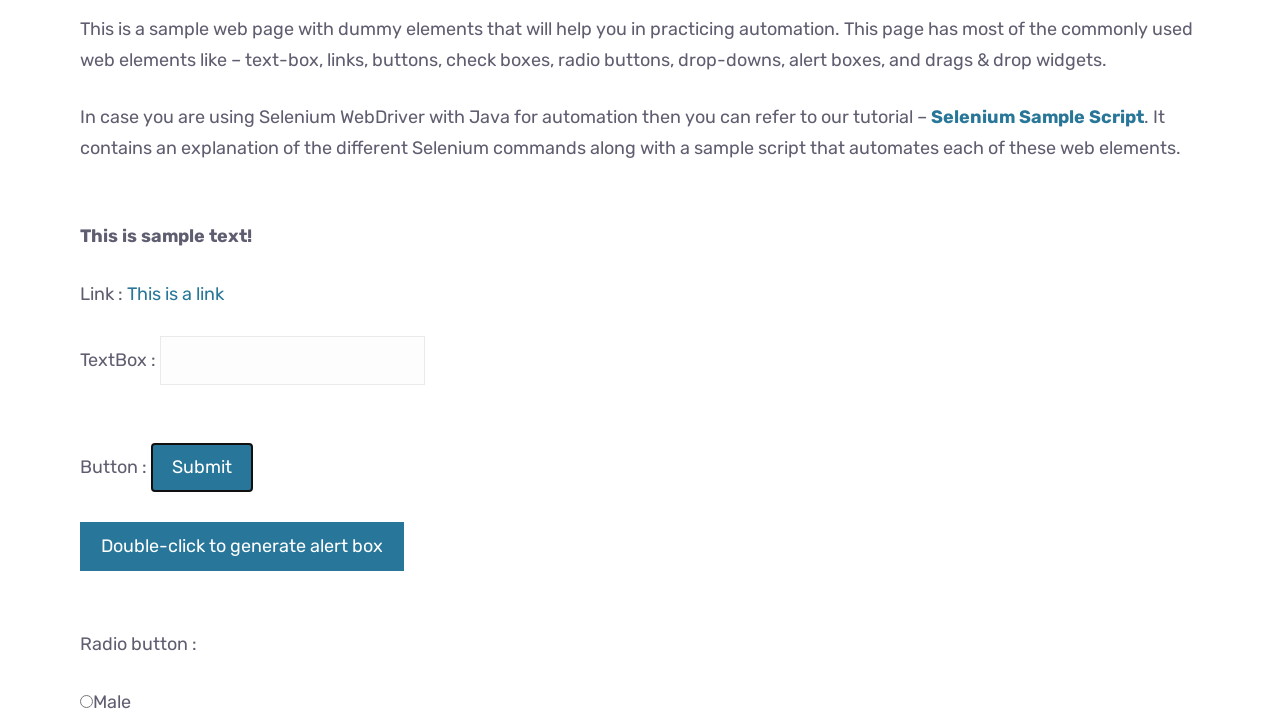

Evaluated if fname textbox still has focus
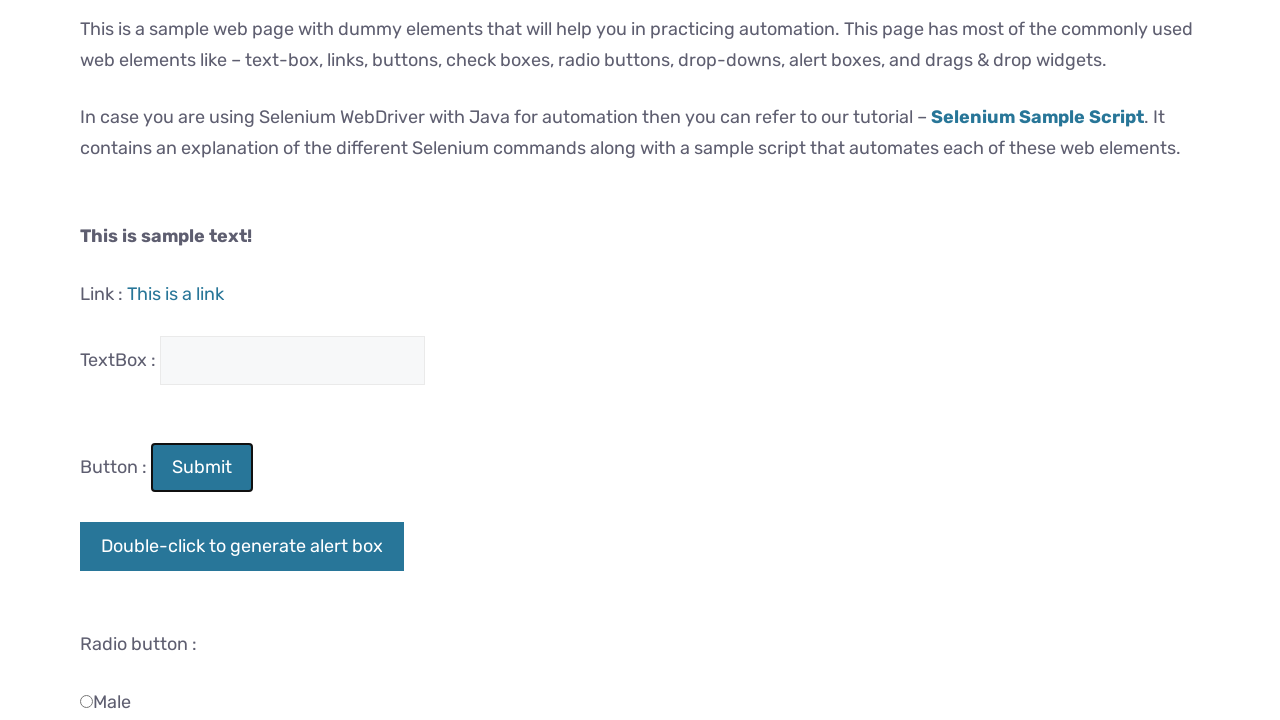

Verified that focus has moved away from fname textbox
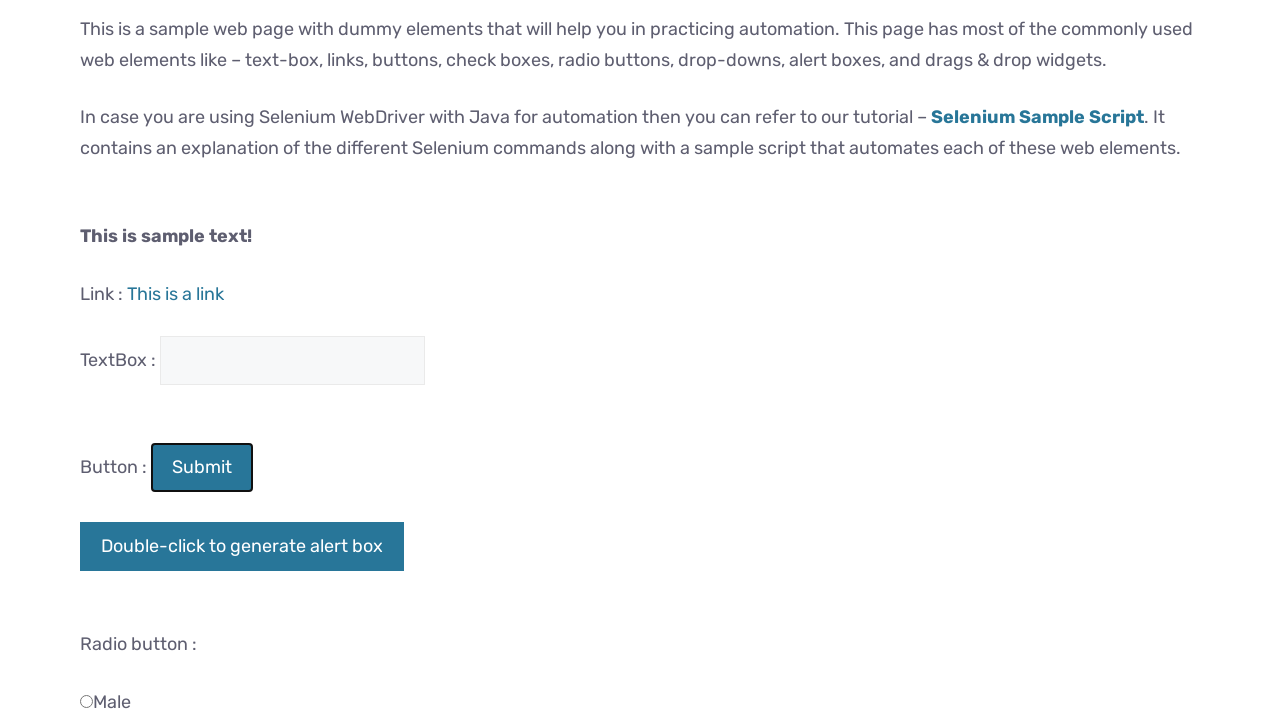

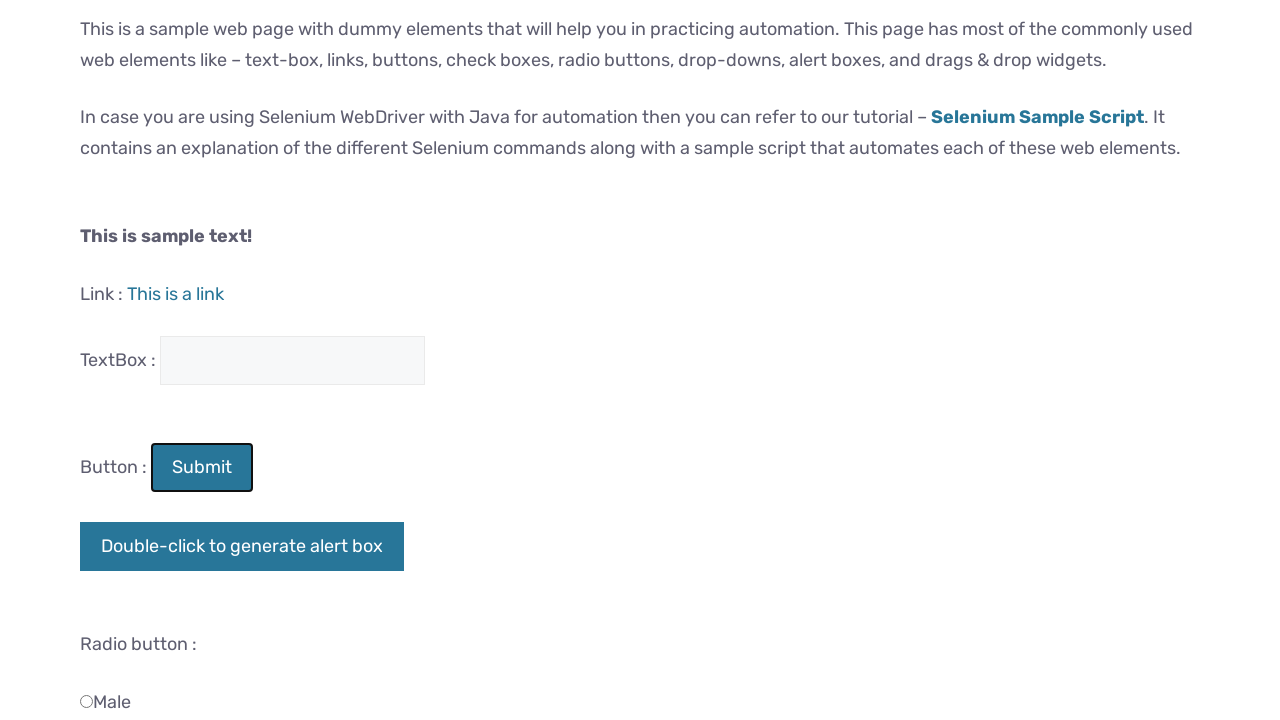